Waits for price to drop to $100, then solves a math problem and submits

Starting URL: http://suninjuly.github.io/explicit_wait2.html

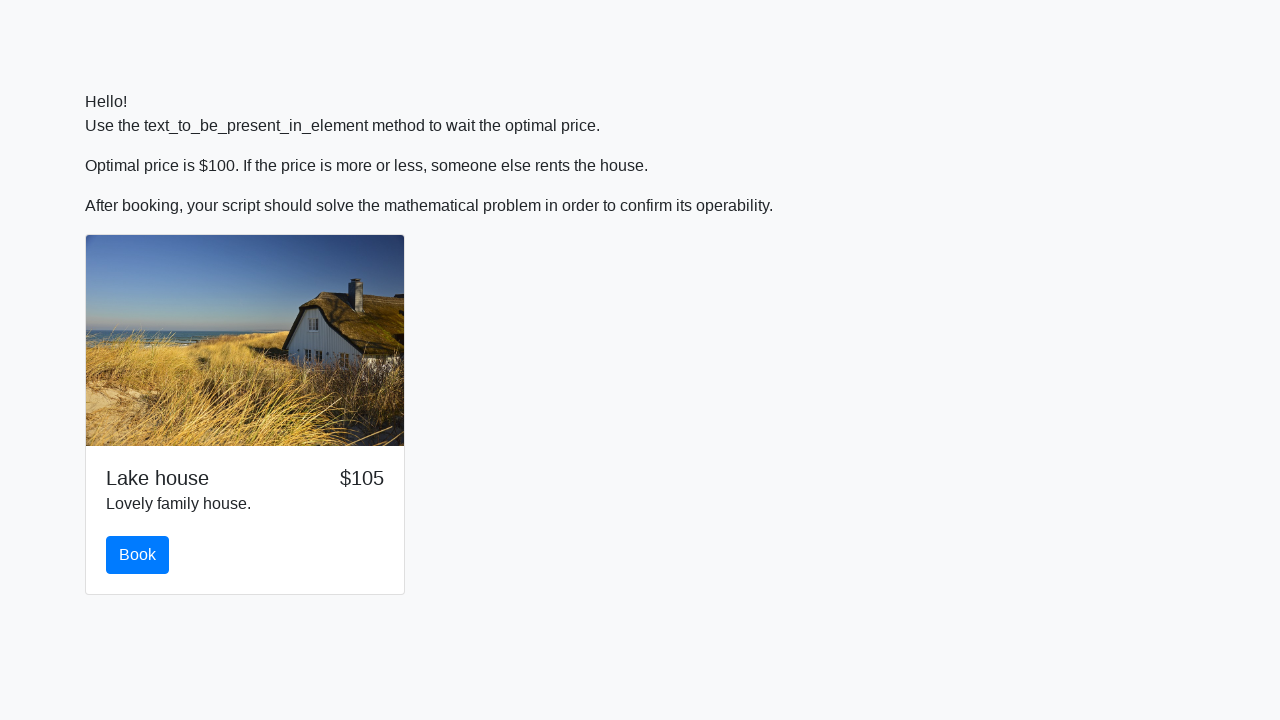

Waited for price to drop to $100
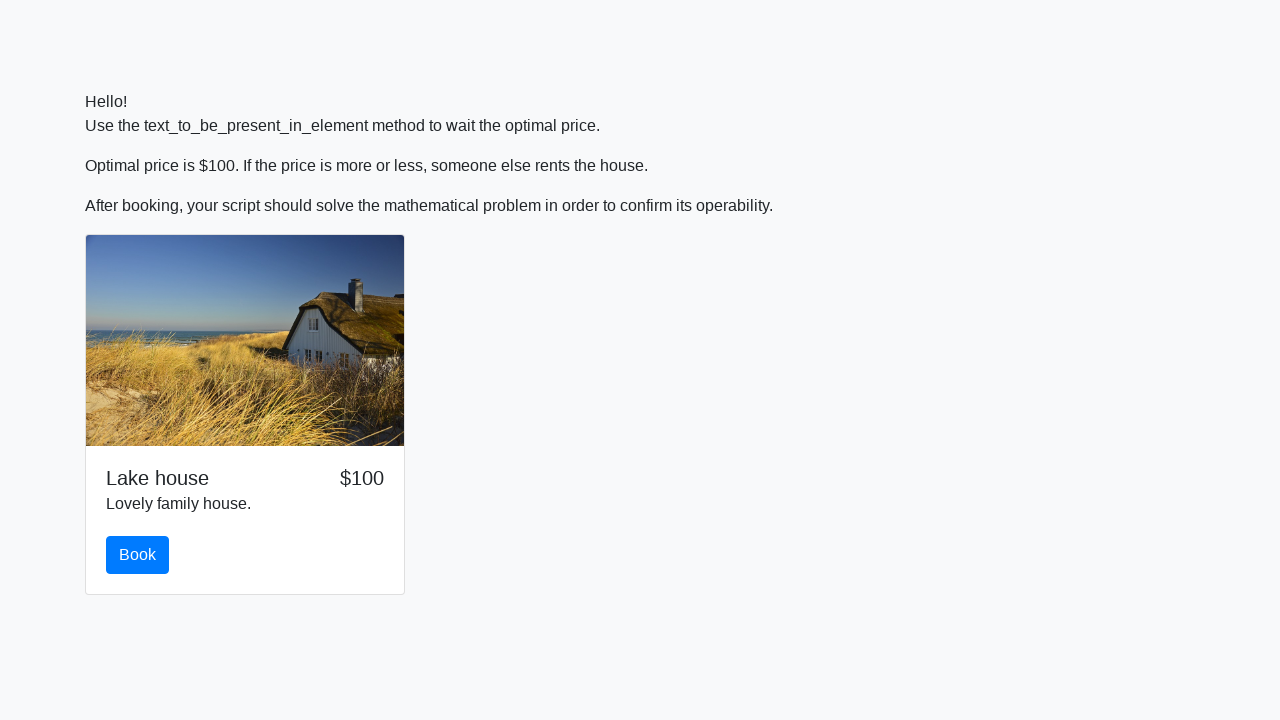

Clicked the book button at (138, 555) on button
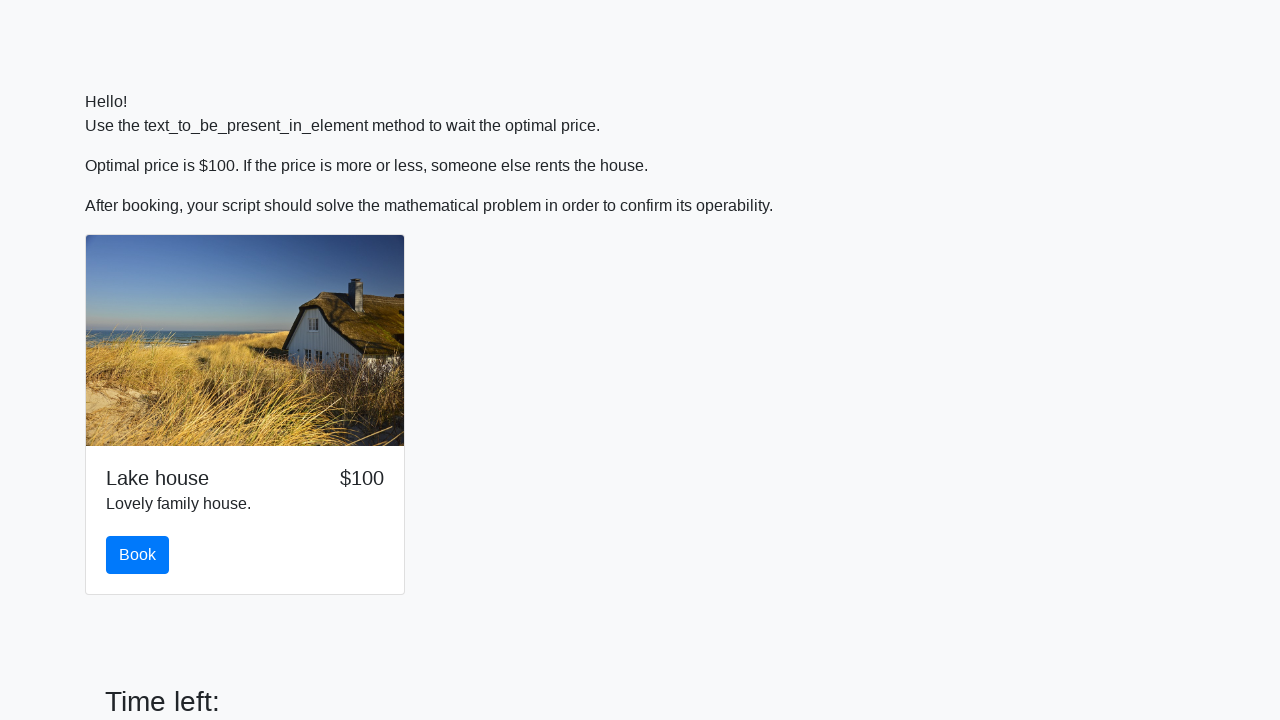

Retrieved input value: 702
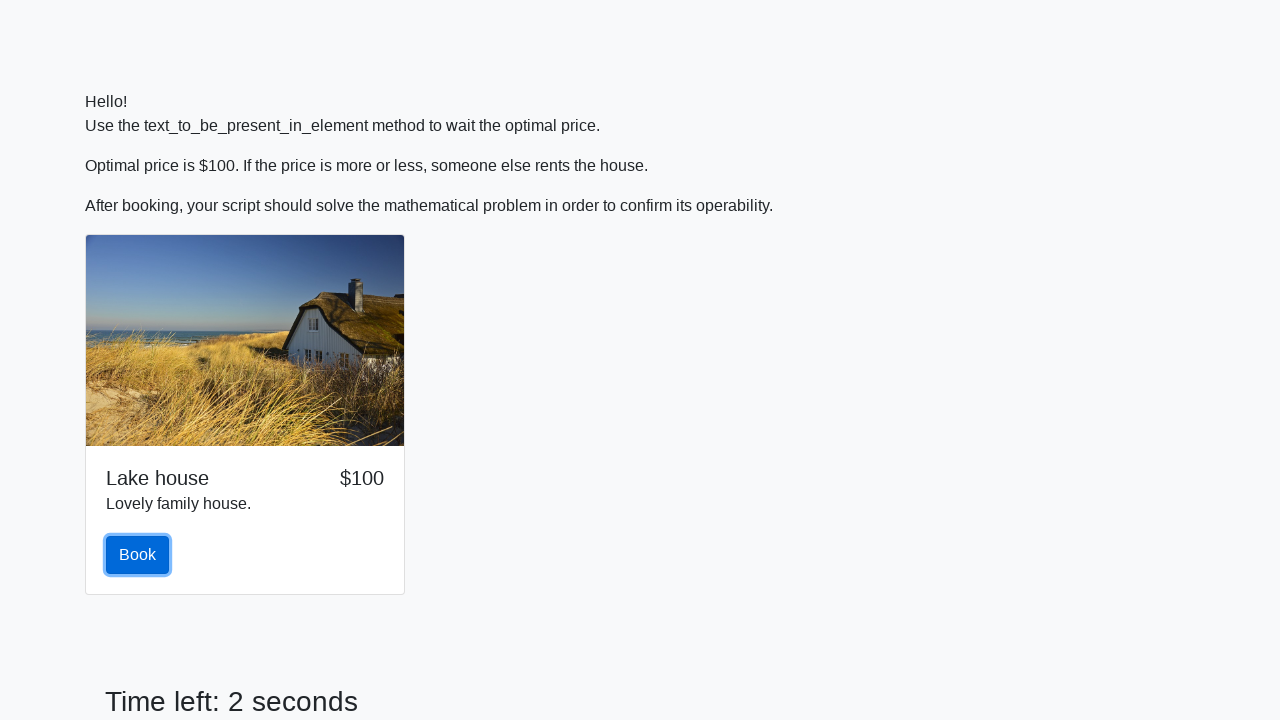

Filled answer field with calculated result: 2.4742167325107665 on #answer
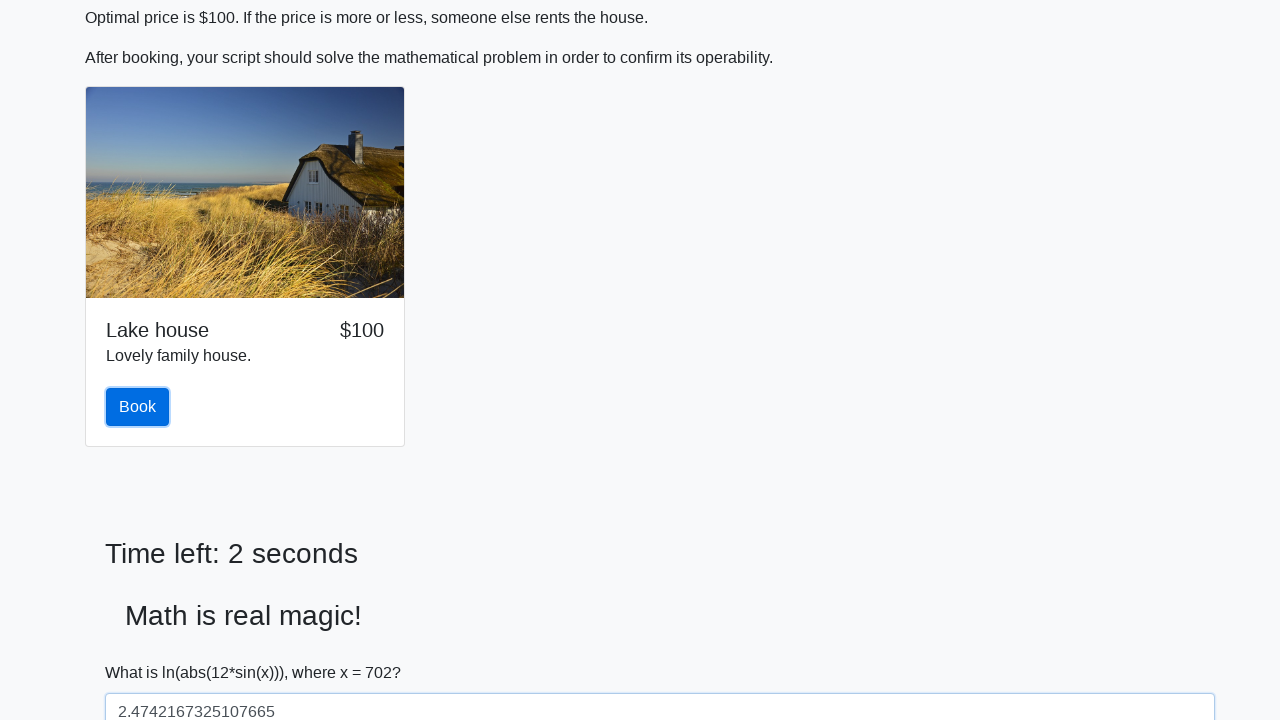

Clicked the solve button to submit the answer at (143, 651) on button#solve
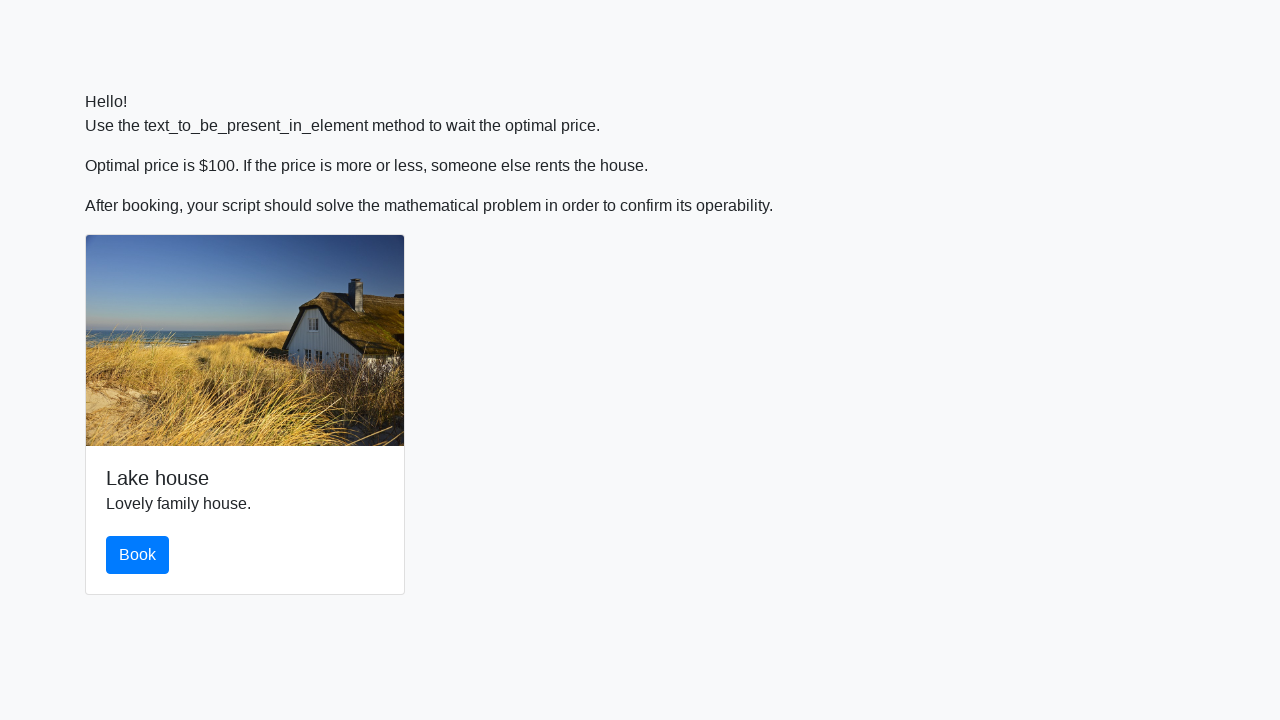

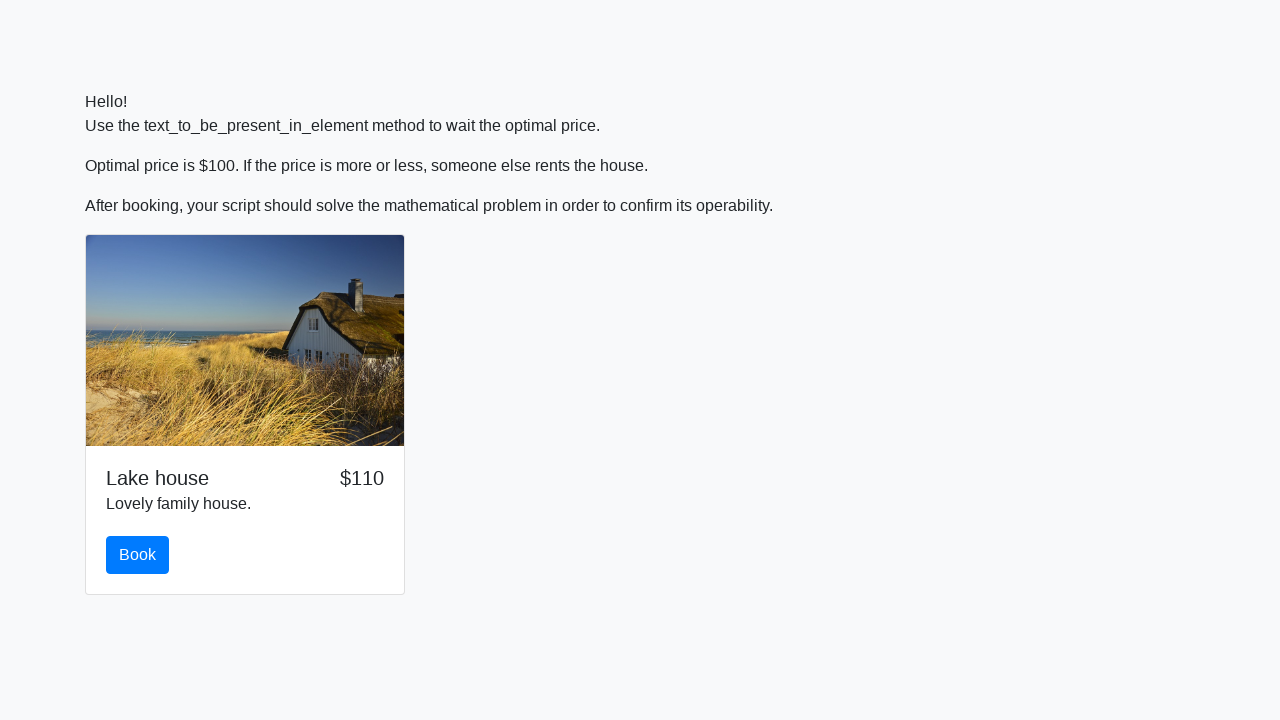